Navigates to a library app, clicks on the Libraries link, and then attempts to click on an "Abc" link after waiting for it to load

Starting URL: https://library-app.firebaseapp.com

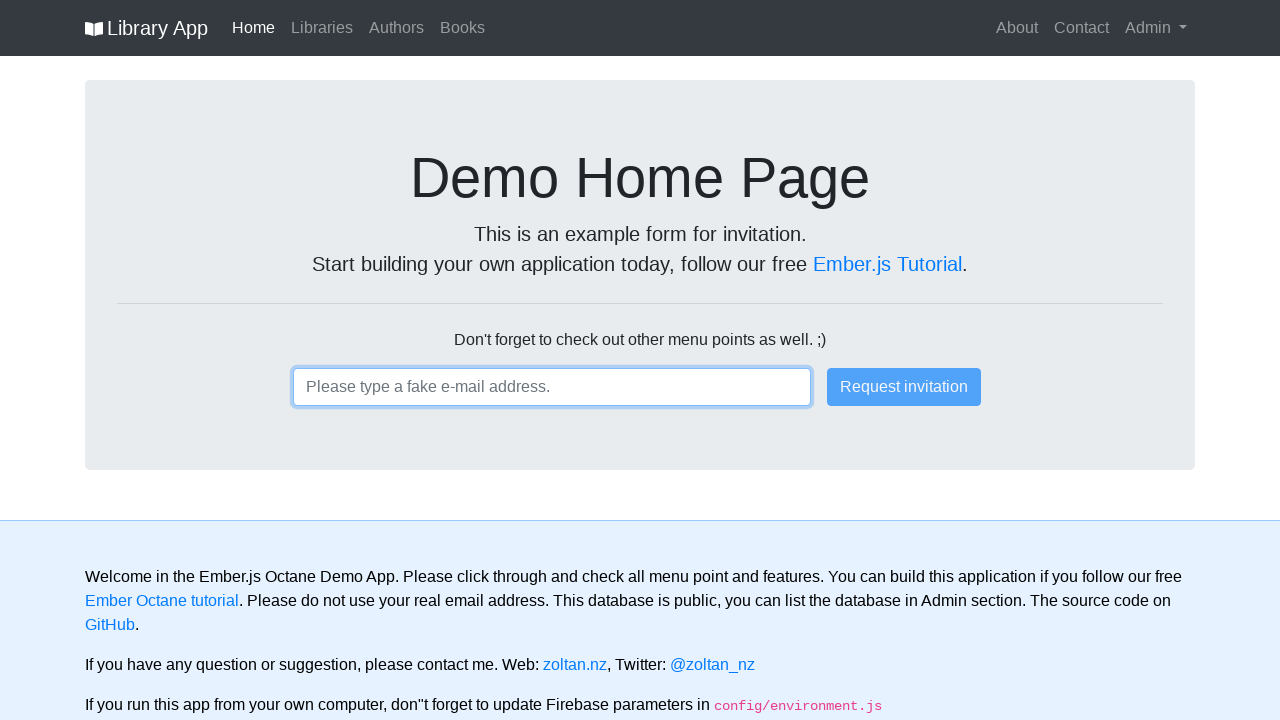

Navigated to library app at https://library-app.firebaseapp.com
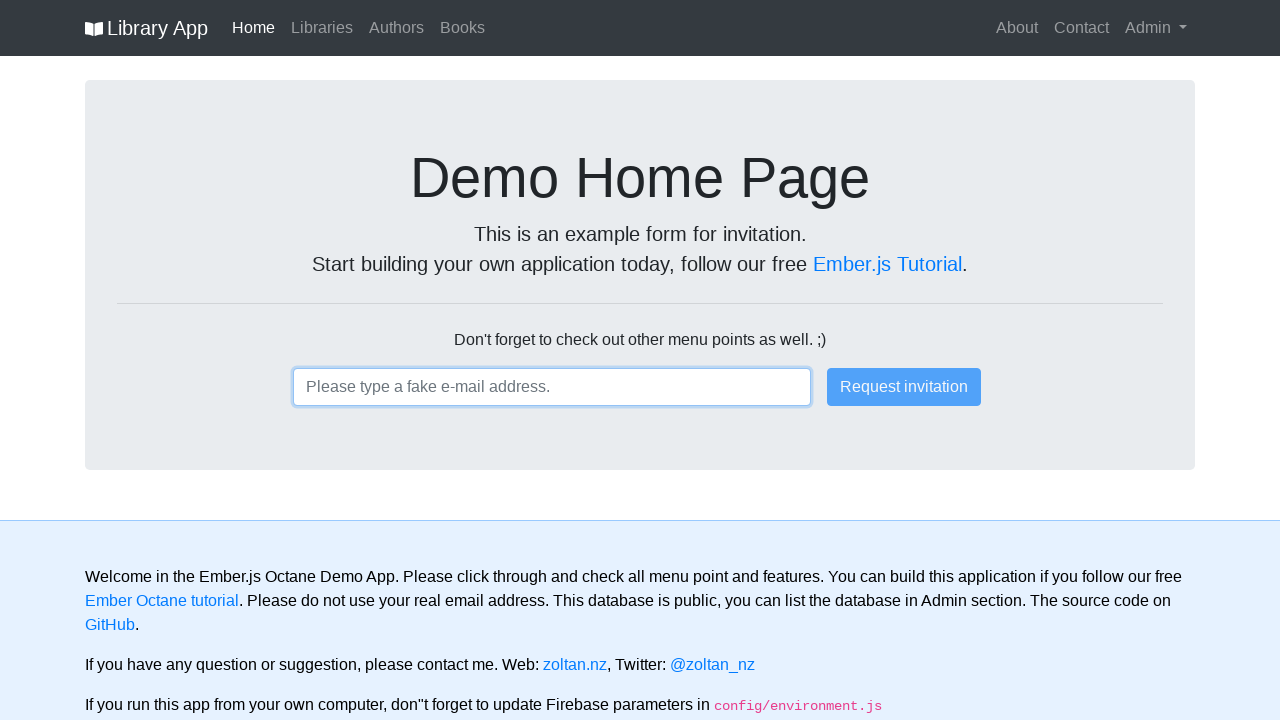

Clicked on Libraries link at (322, 28) on a:has-text('Libraries')
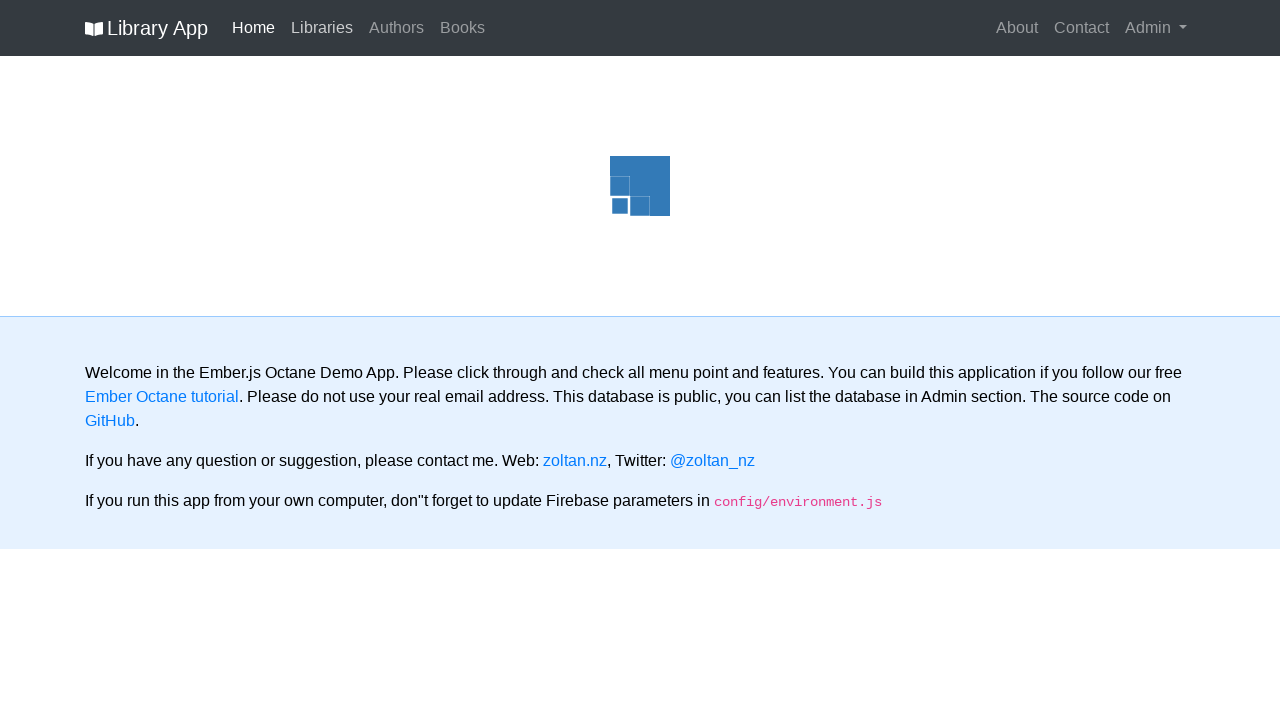

Waited for page to load (networkidle state)
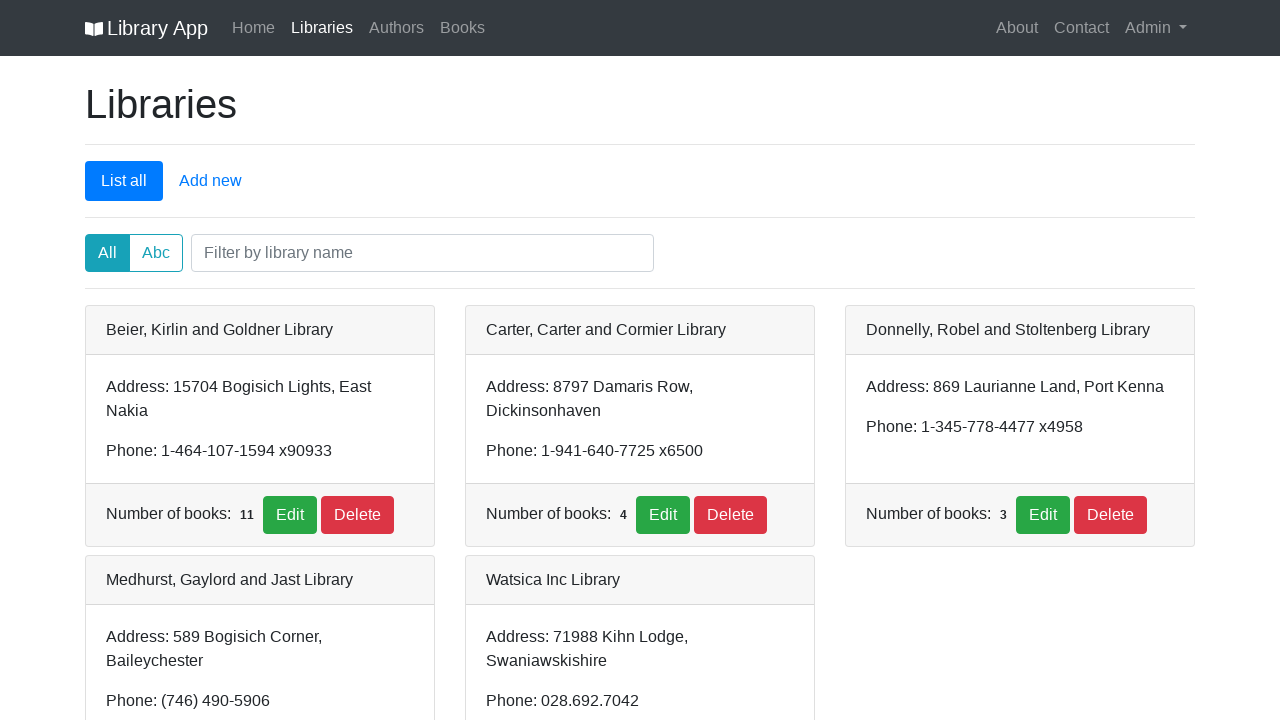

Clicked on Abc link after waiting for it to load at (156, 253) on a:has-text('Abc')
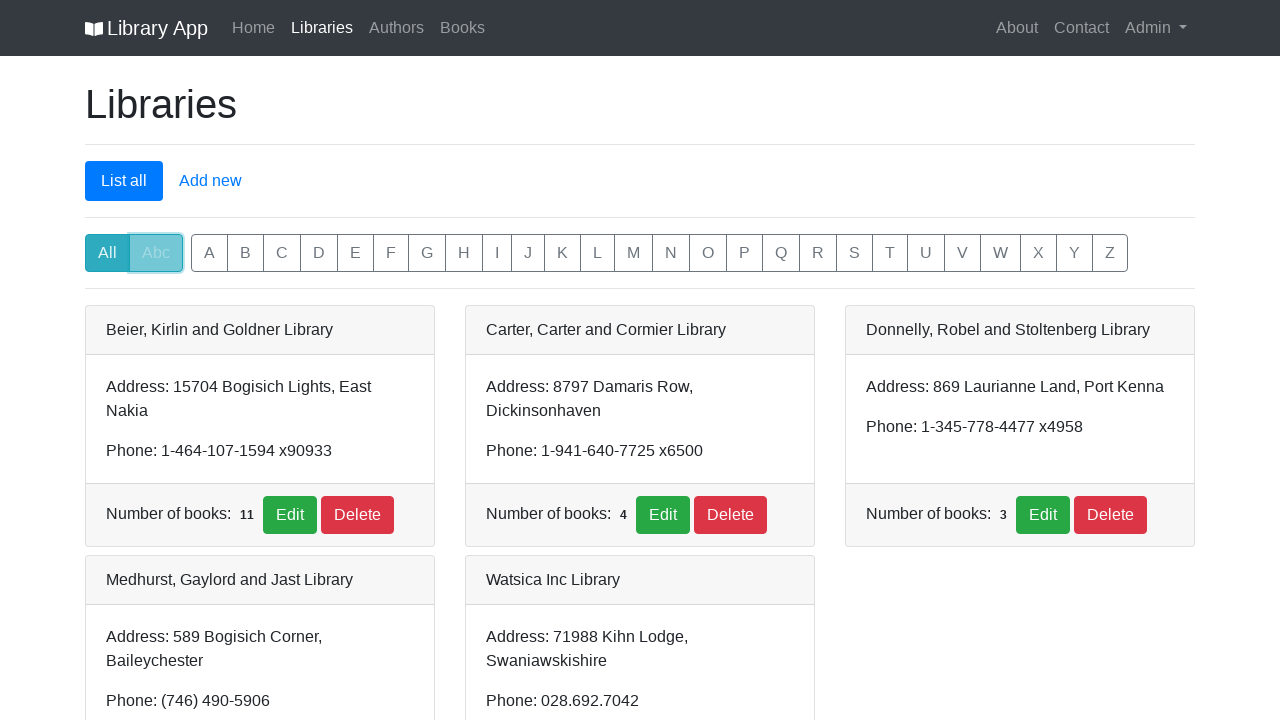

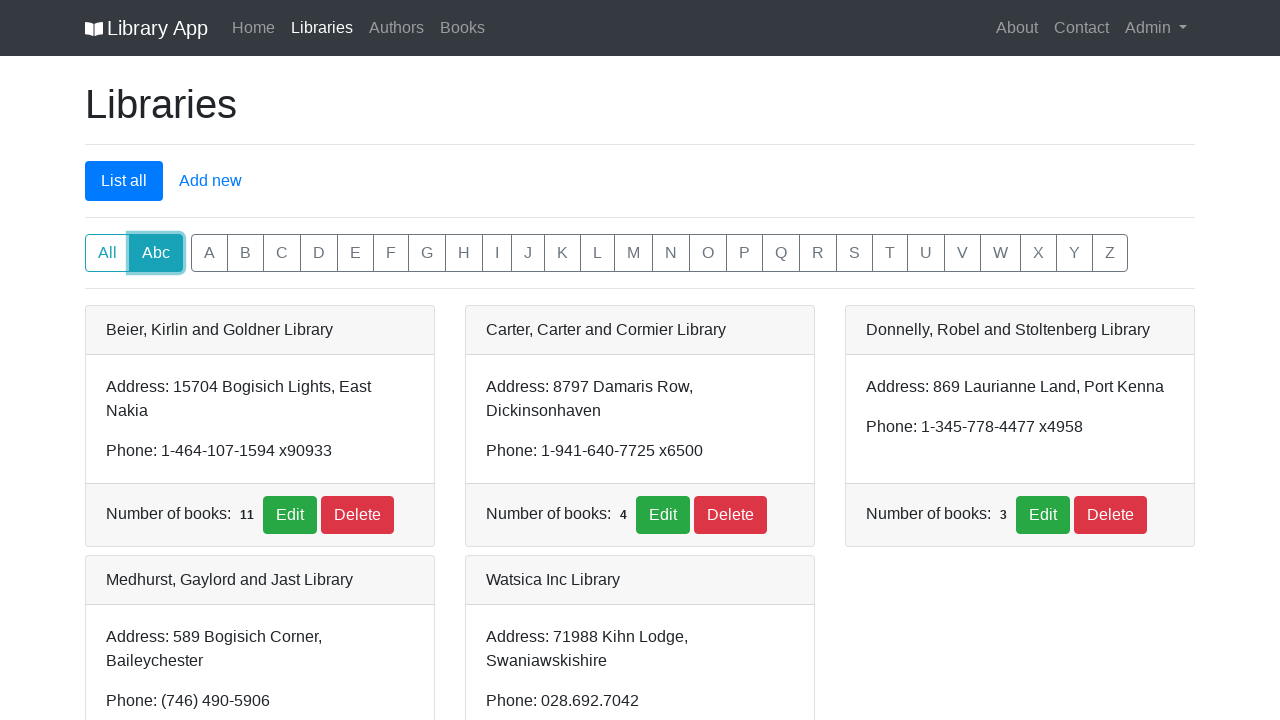